Tests right-click context menu functionality by performing a context click on a button element

Starting URL: http://swisnl.github.io/jQuery-contextMenu/demo.html

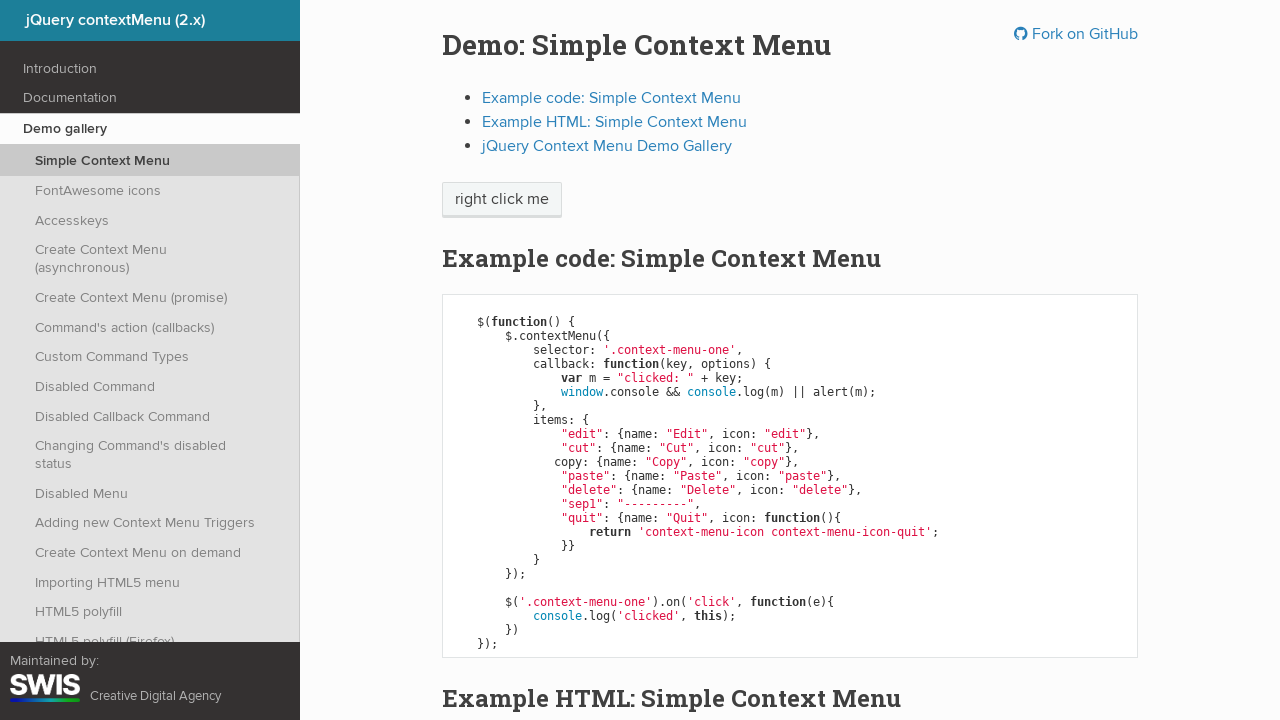

Right-clicked on context menu button to trigger context menu at (502, 200) on .context-menu-one.btn
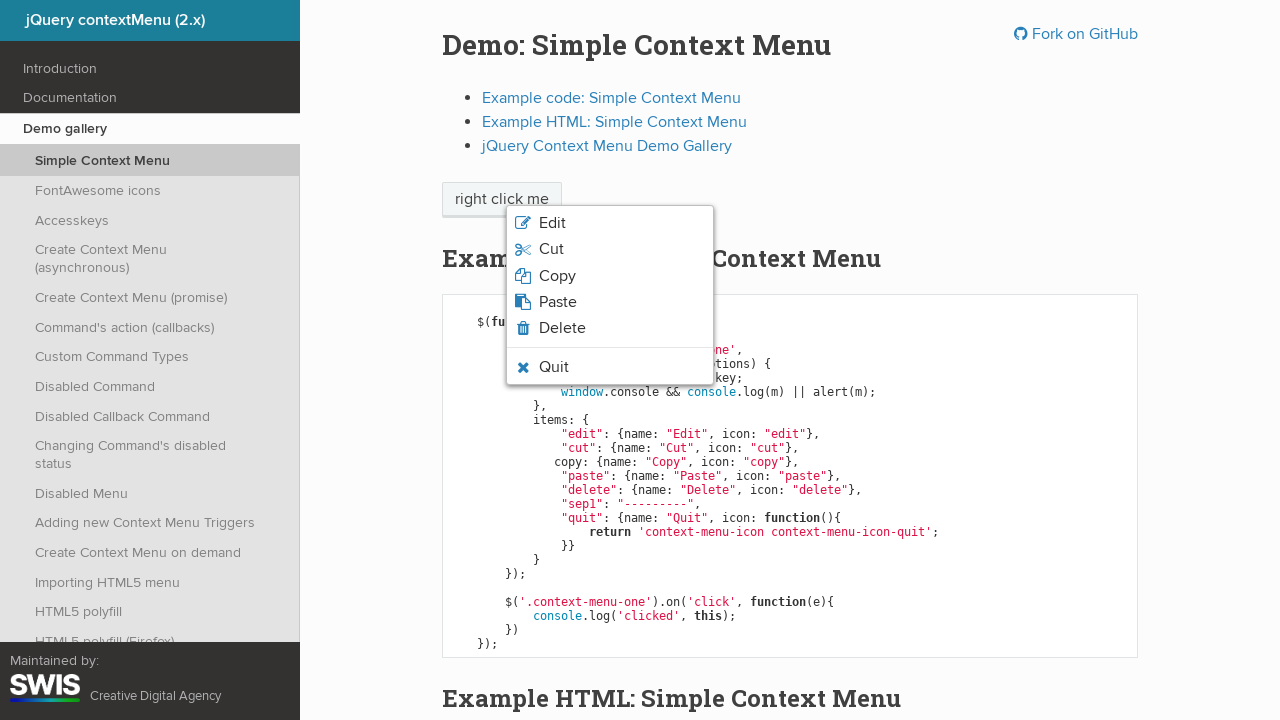

Context menu appeared and is visible
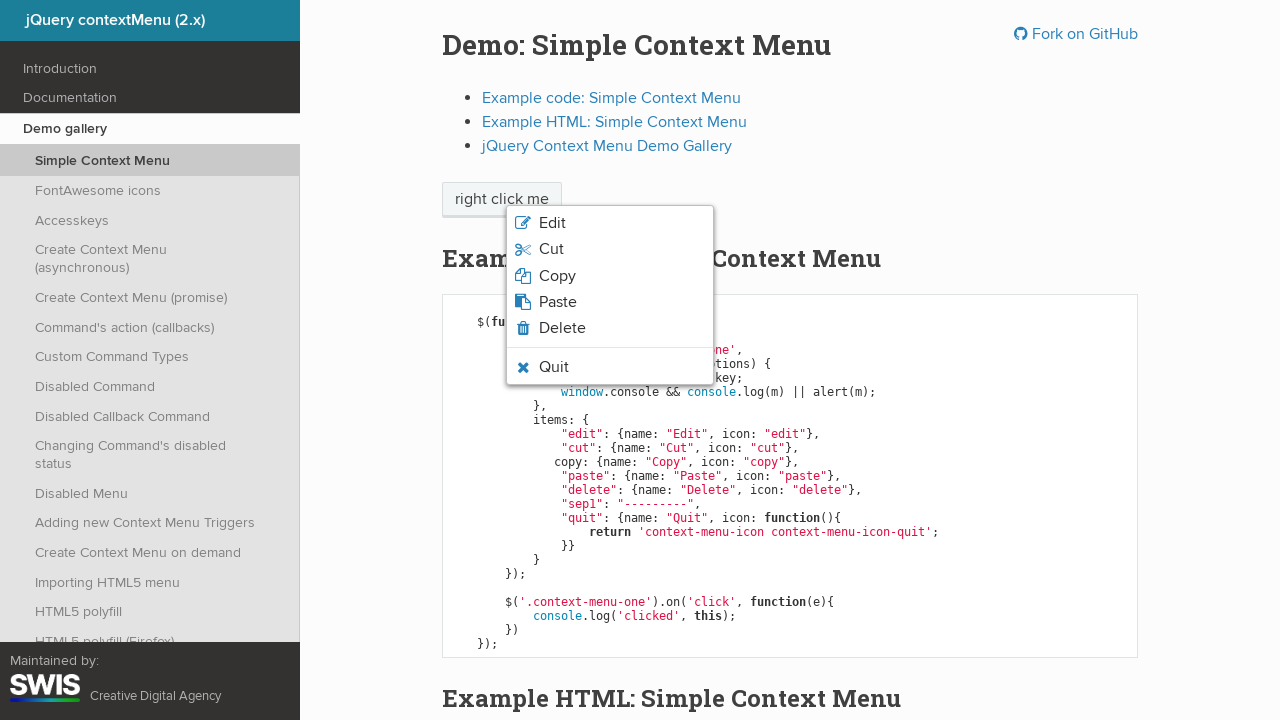

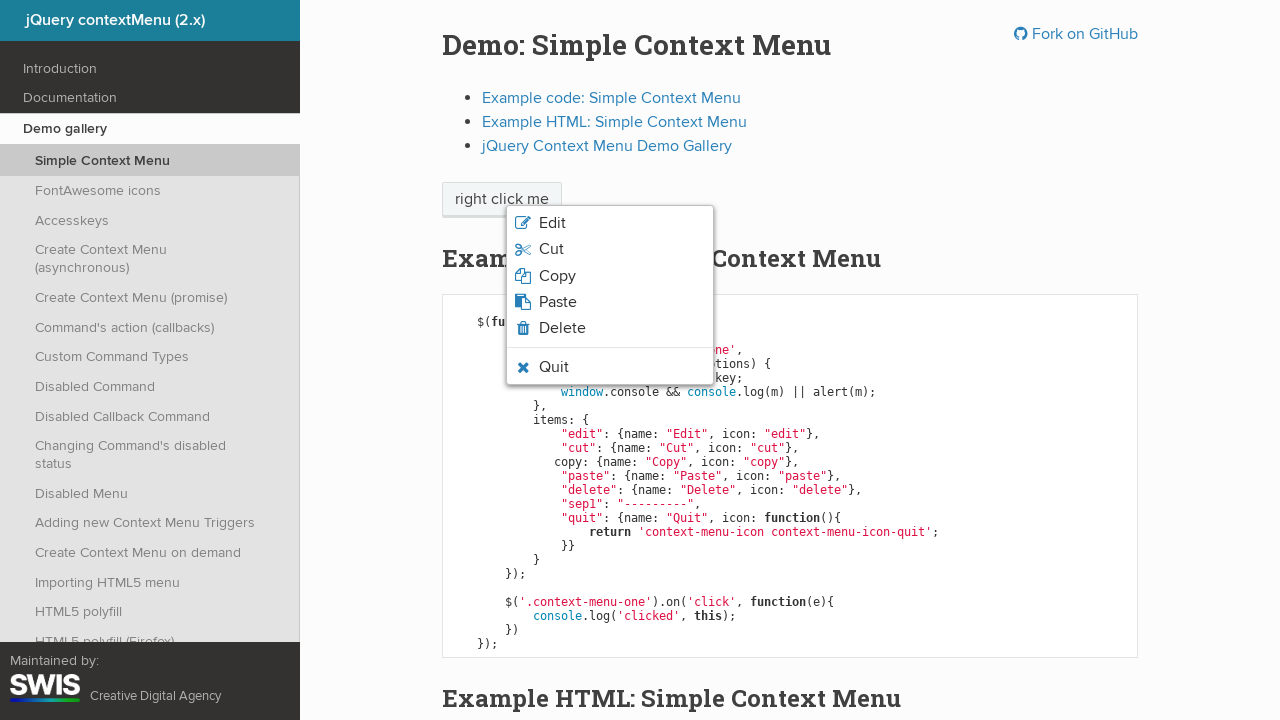